Solves a math problem on a webpage by calculating a value, entering it into a form, selecting checkboxes and radio buttons, and submitting the answer

Starting URL: https://suninjuly.github.io/math.html

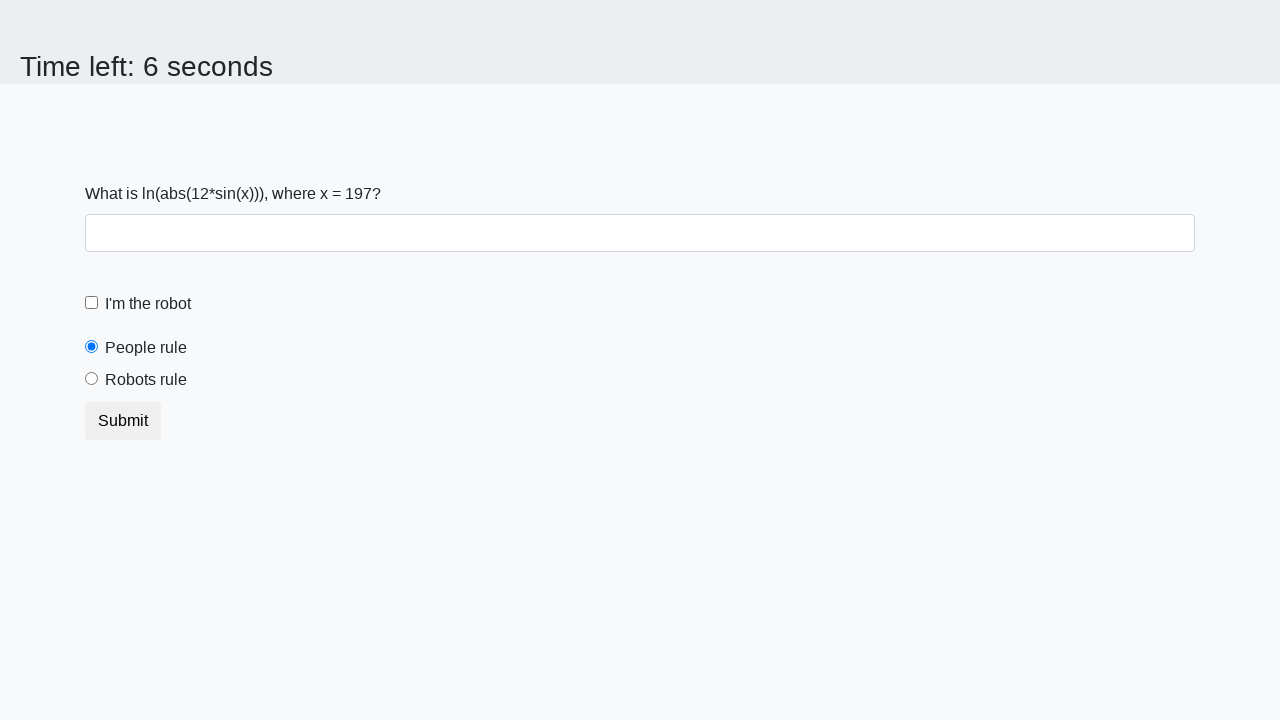

Located the x value element on the page
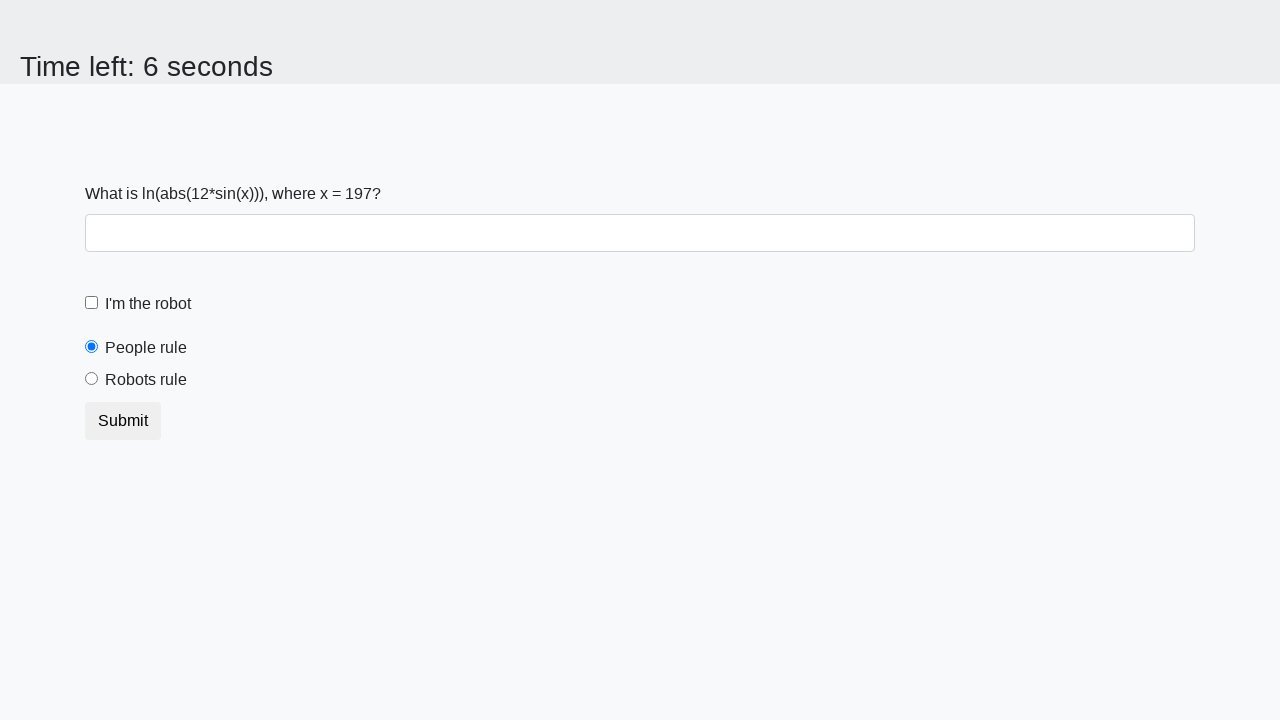

Extracted x value from the page
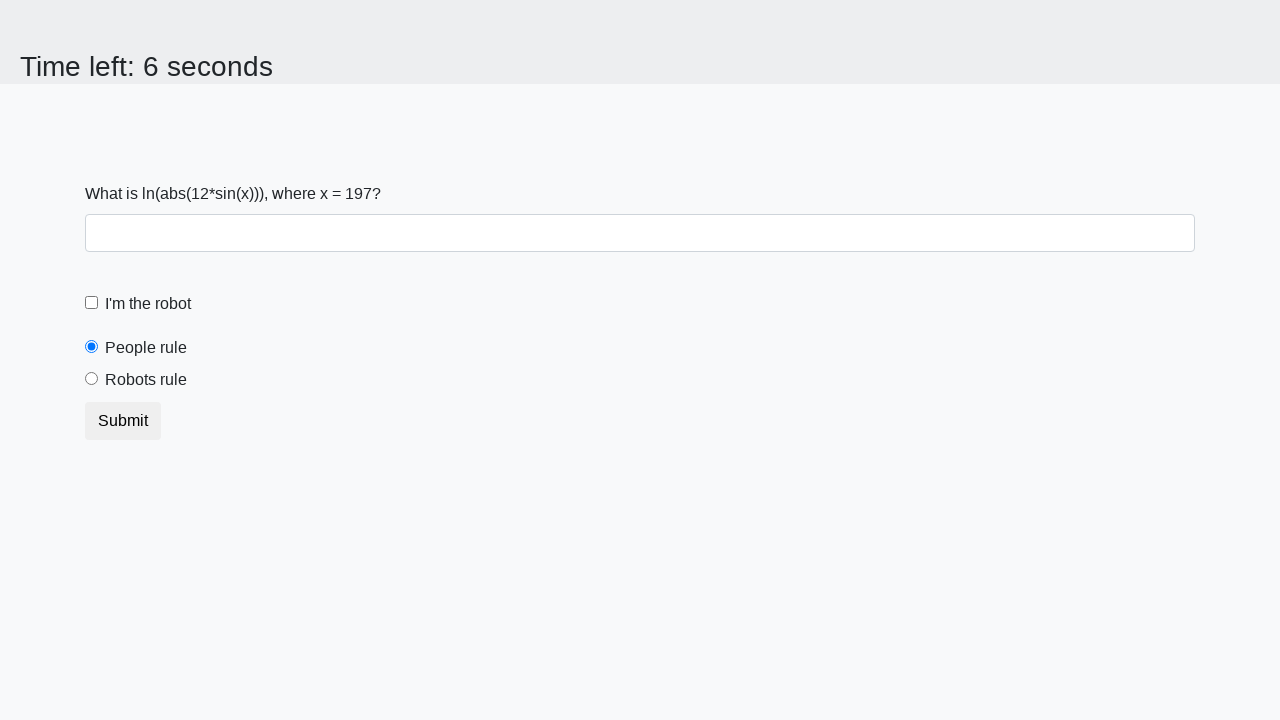

Calculated the answer using the formula: log(abs(12*sin(x)))
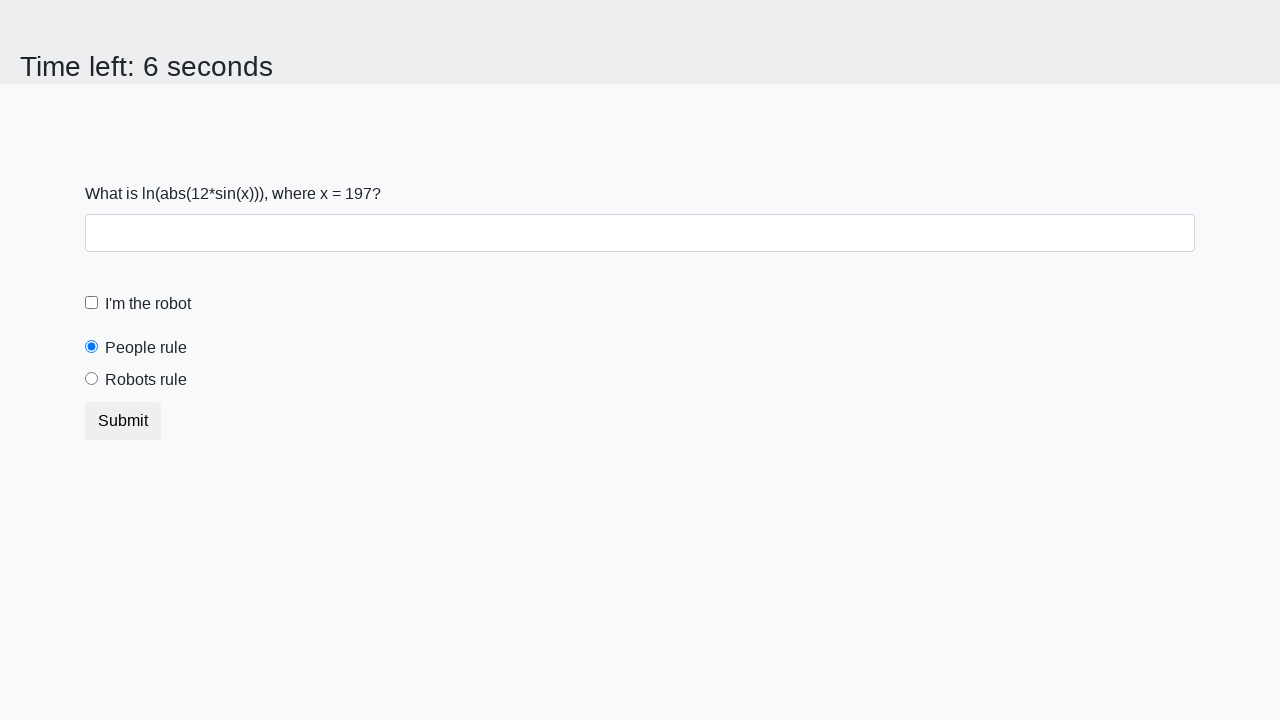

Entered the calculated answer into the answer field on #answer
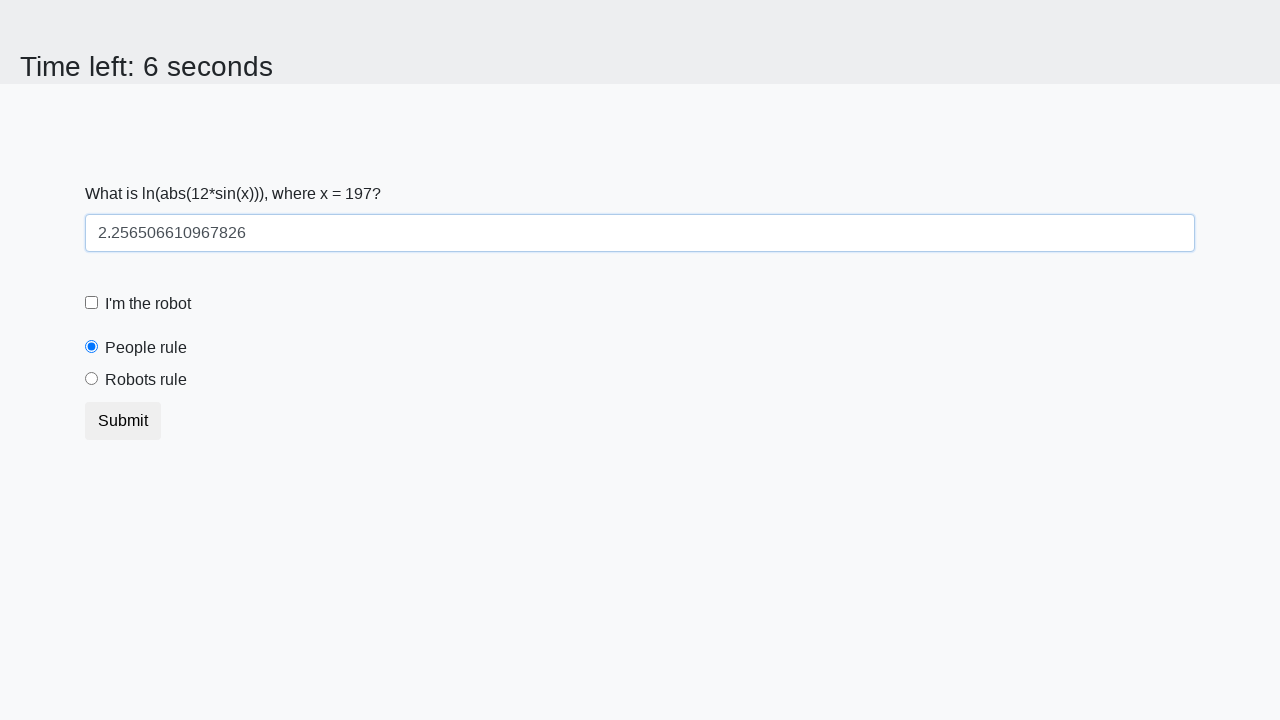

Clicked the 'I'm the robot' checkbox at (92, 303) on #robotCheckbox
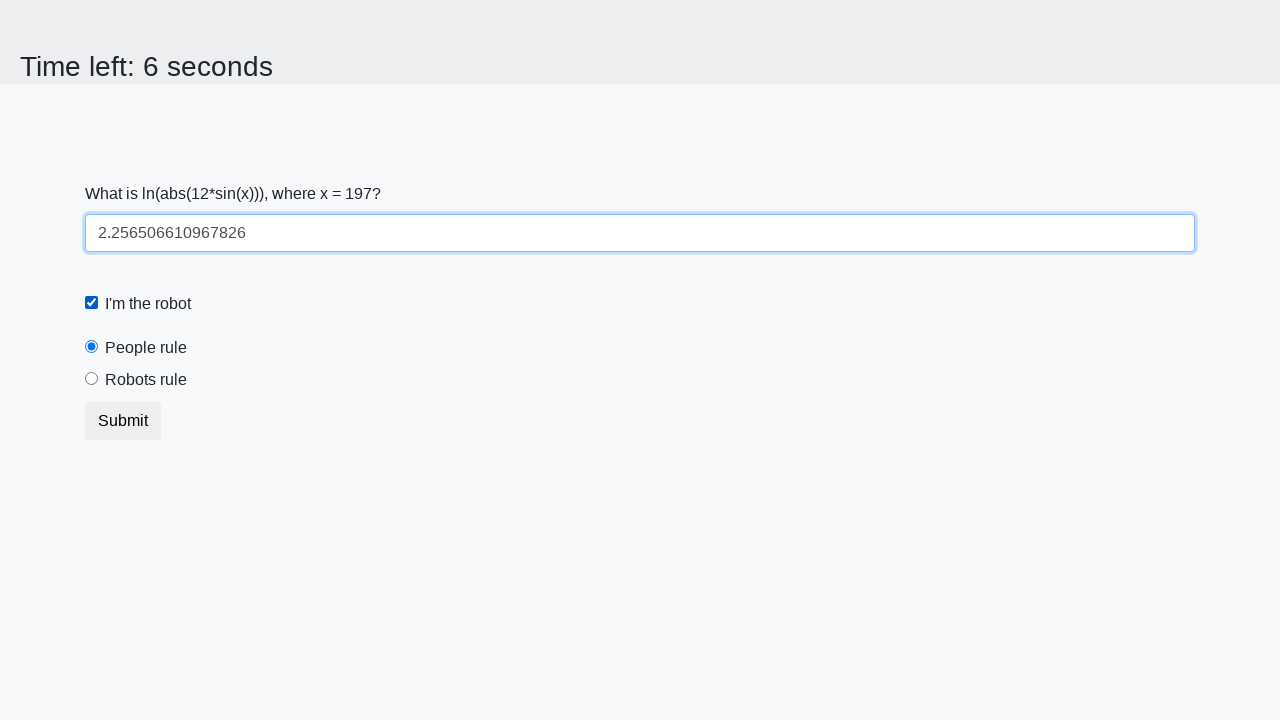

Selected the 'Robots rule!' radio button at (92, 379) on #robotsRule
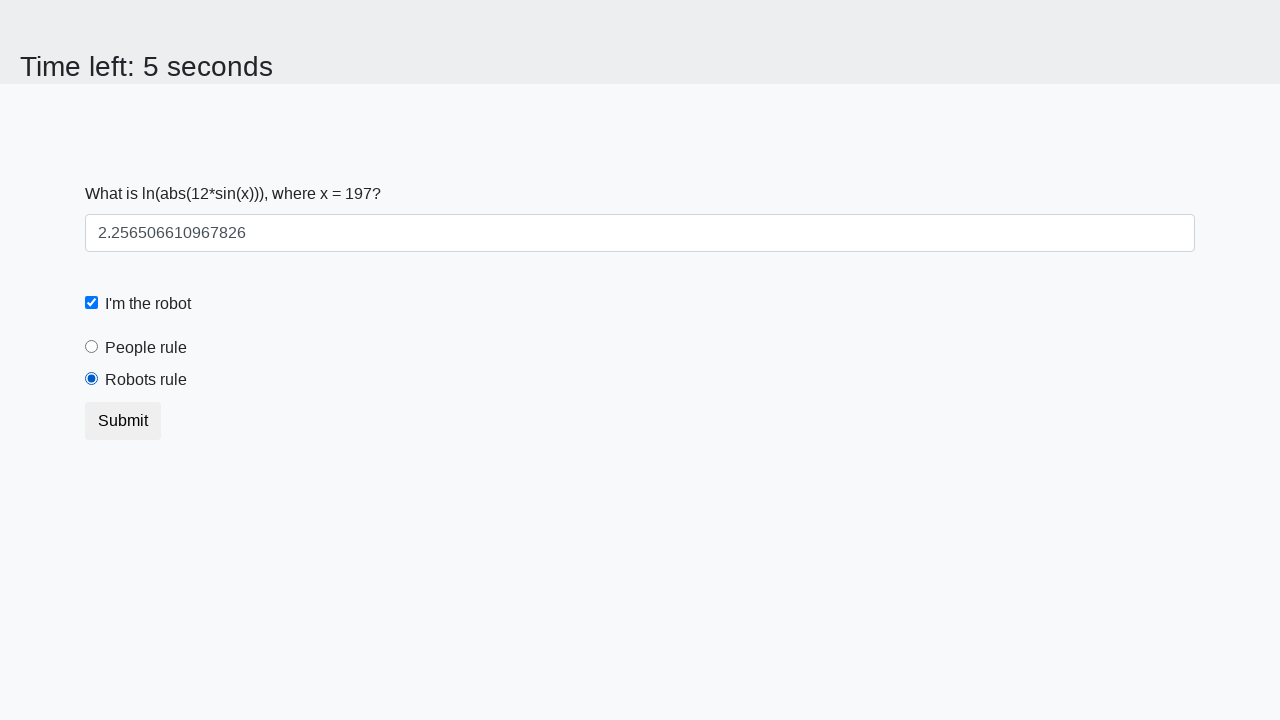

Clicked the Submit button to submit the answer at (123, 421) on button.btn
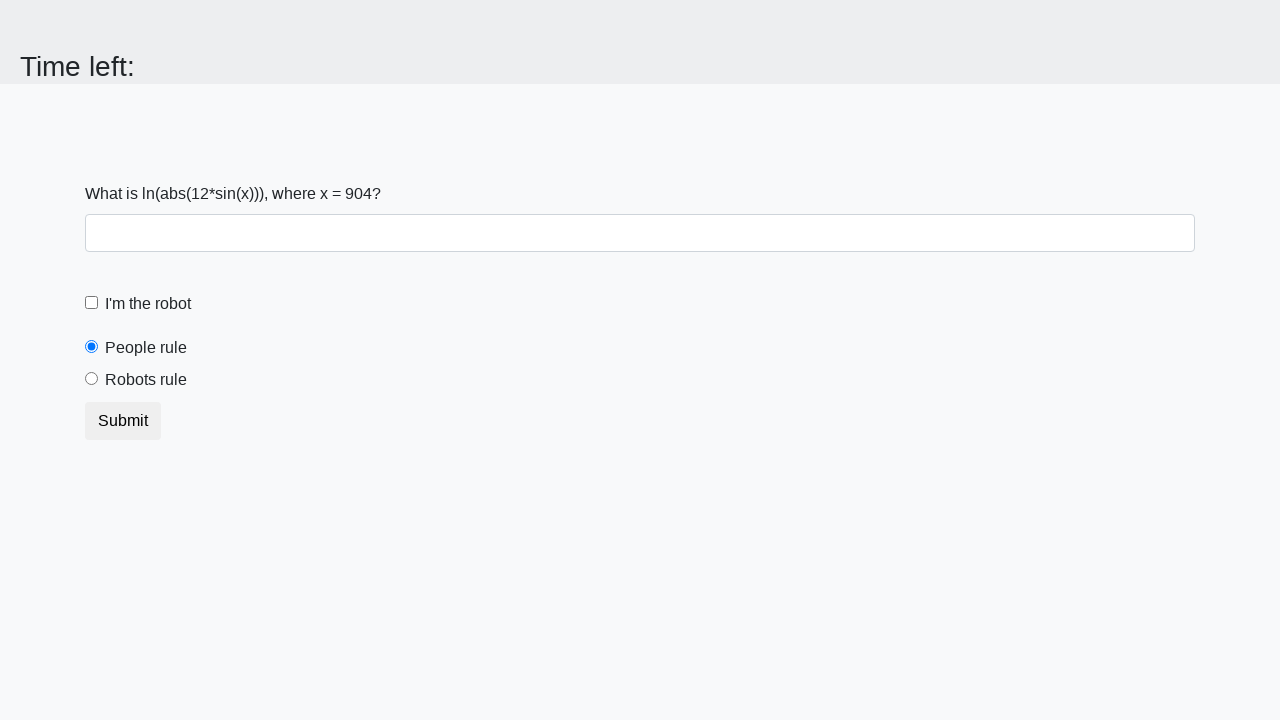

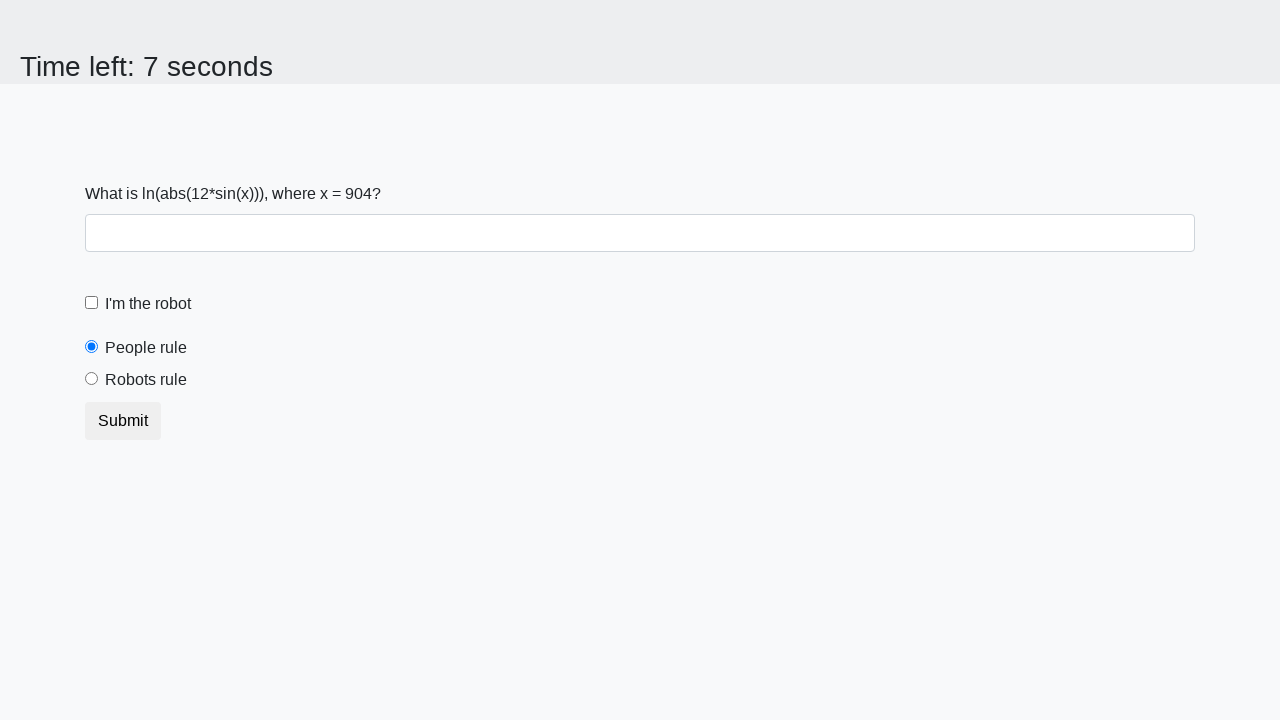